Tests that clicking the round trip radio button enables a related UI element (Div1) by verifying the style attribute changes to indicate the element is enabled.

Starting URL: https://rahulshettyacademy.com/dropdownsPractise/

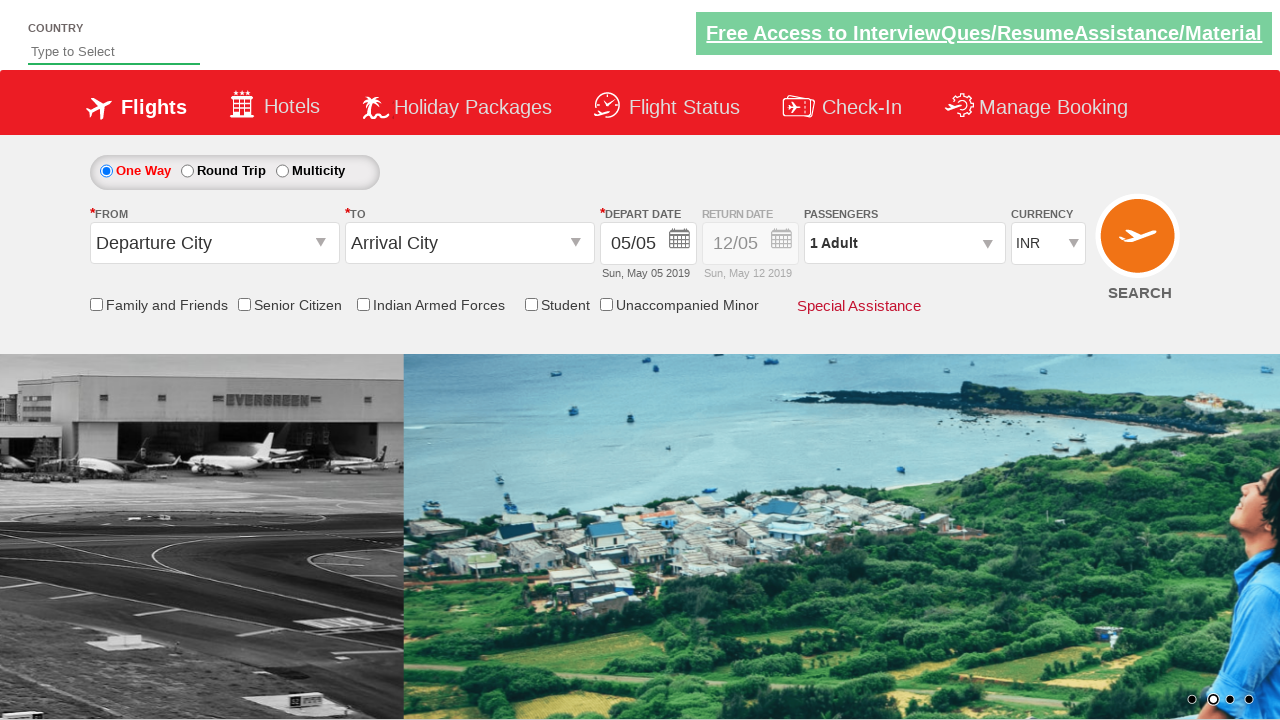

Retrieved initial style attribute of Div1 element
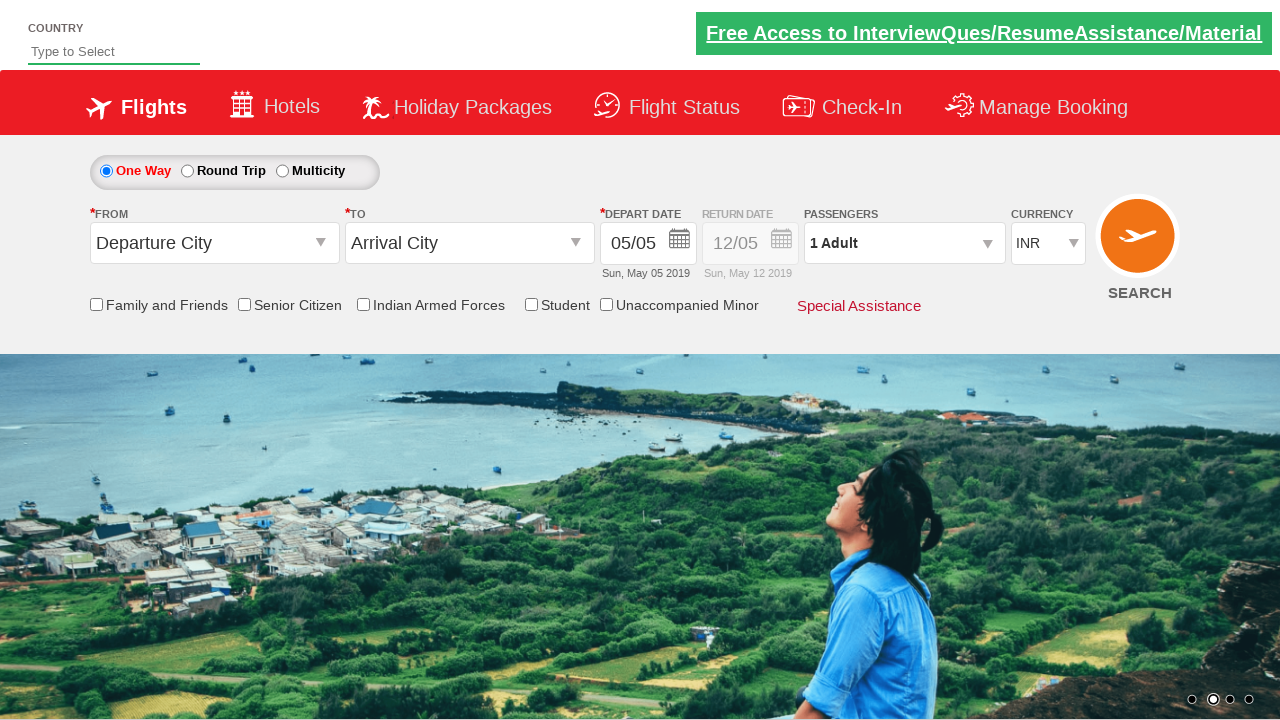

Clicked round trip radio button at (187, 171) on #ctl00_mainContent_rbtnl_Trip_1
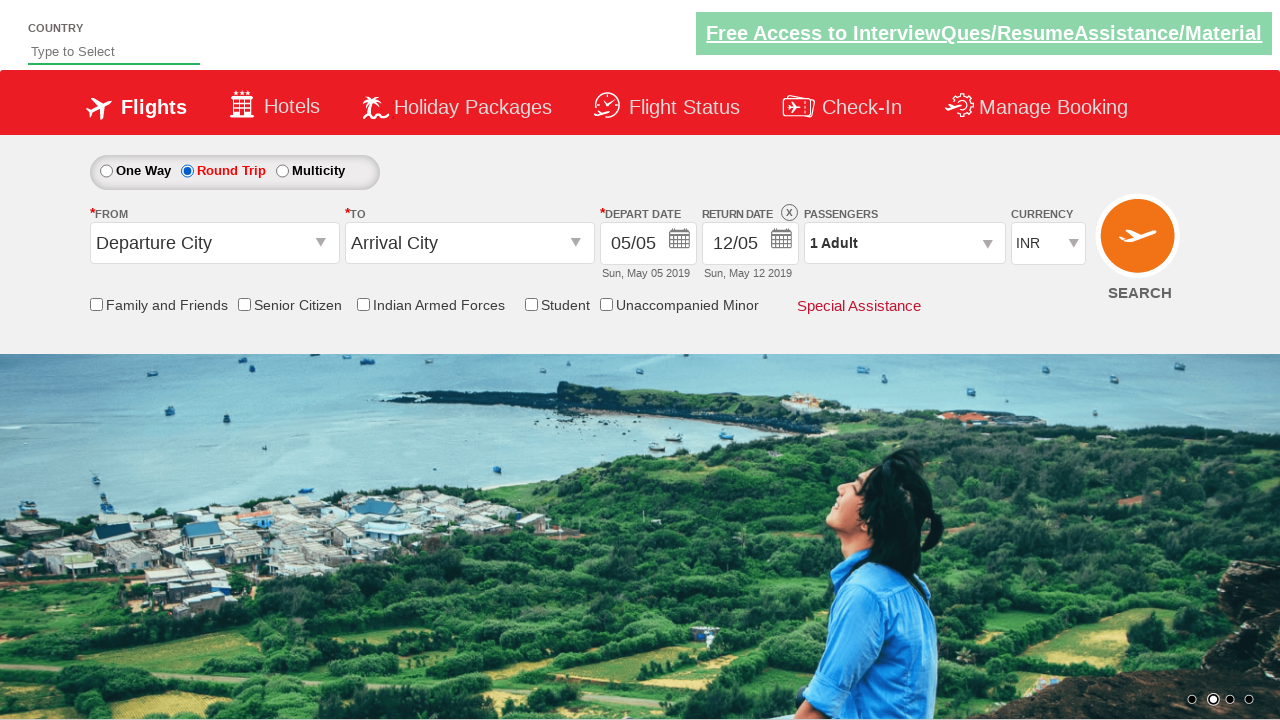

Retrieved updated style attribute of Div1 element after clicking round trip
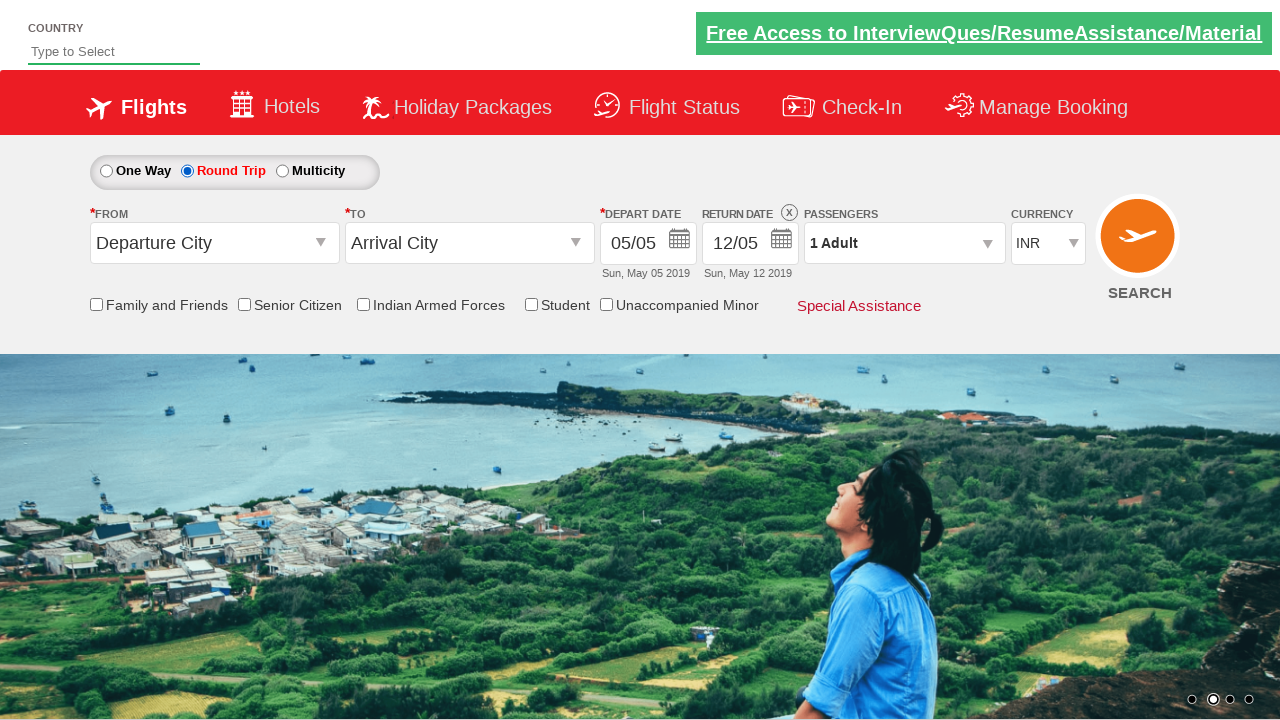

Verified that Div1 element is now enabled (style attribute indicates opacity: 1)
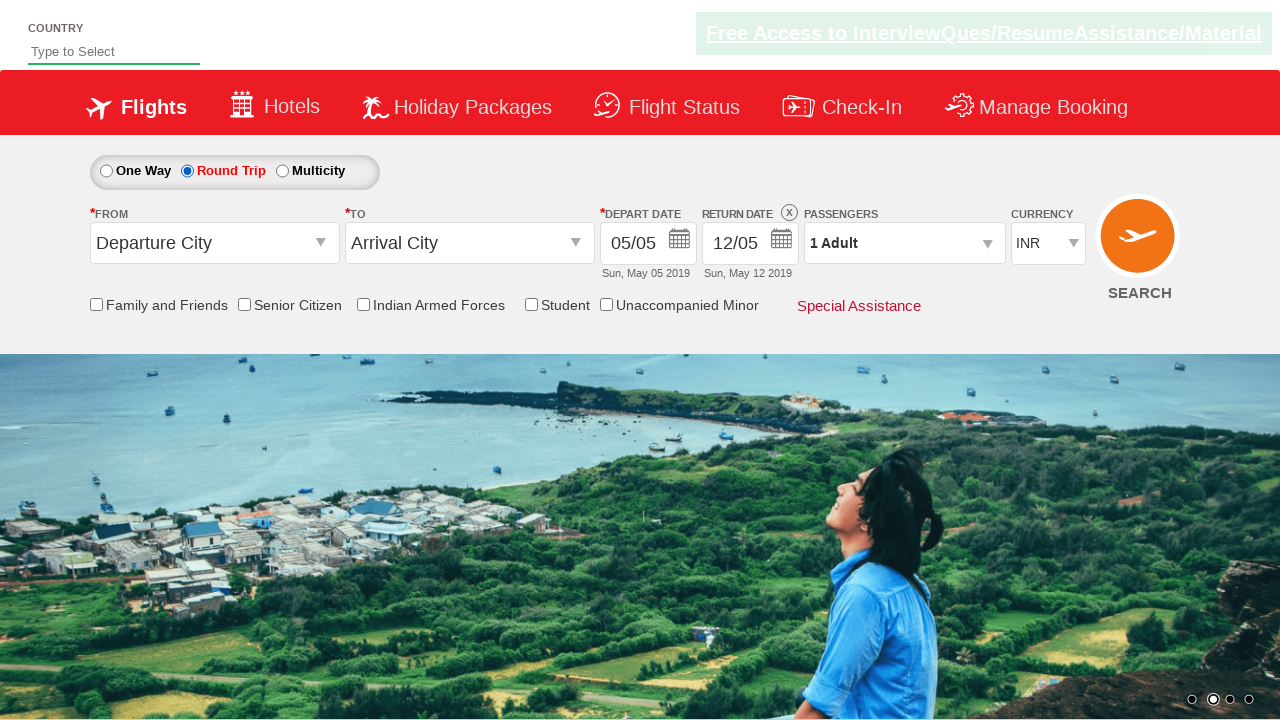

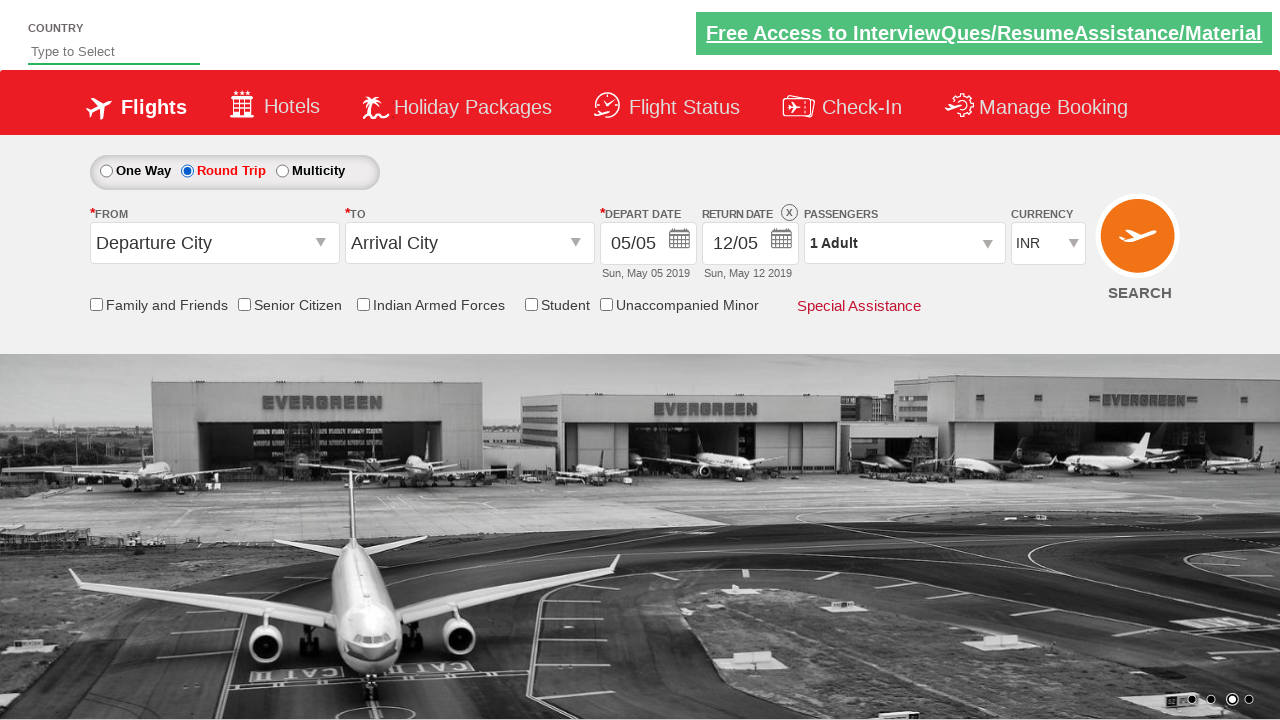